Tests drag and drop by offset by dragging an element to specific coordinates

Starting URL: https://demoqa.com/dragabble

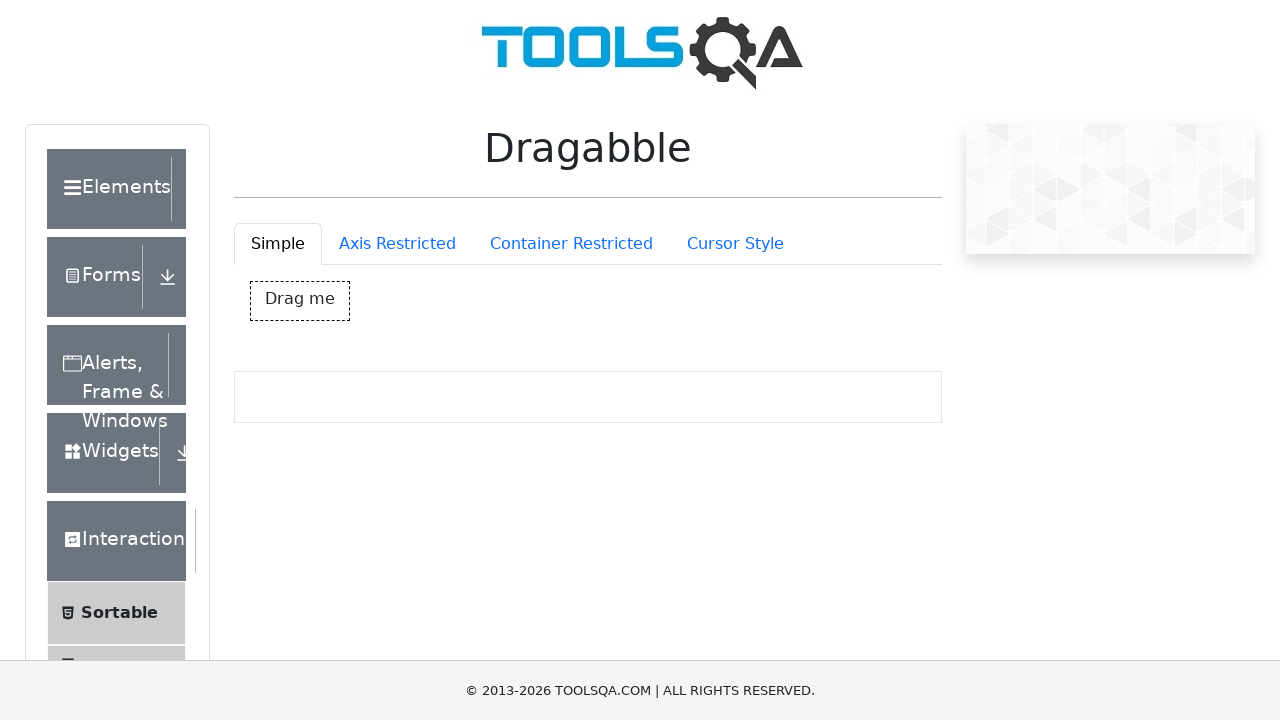

Located the drag box element
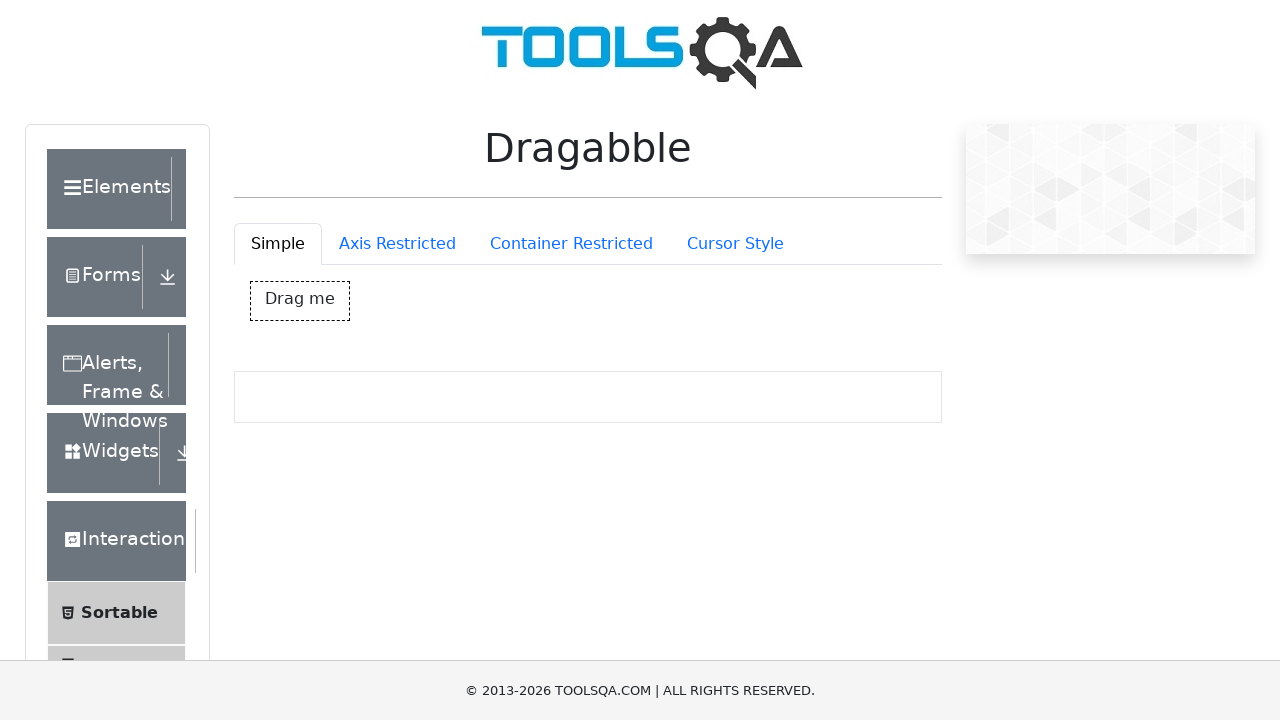

Retrieved bounding box of drag element
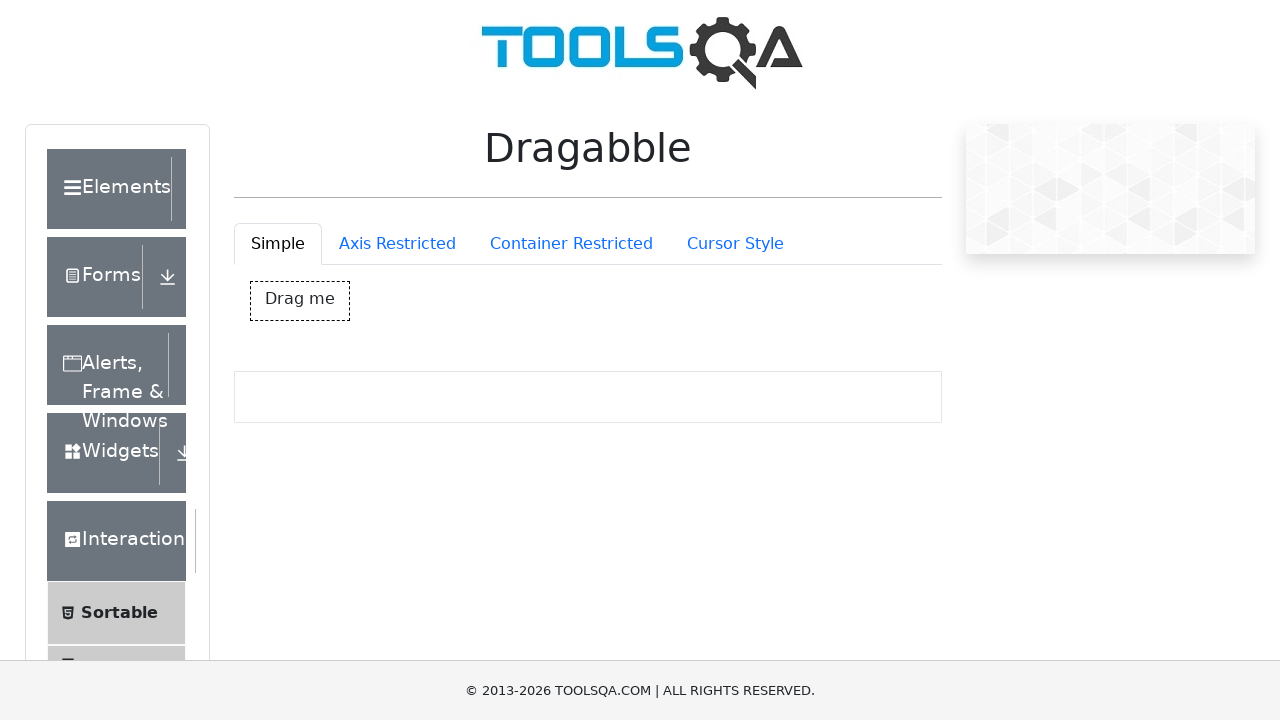

Moved mouse to center of drag box element at (300, 301)
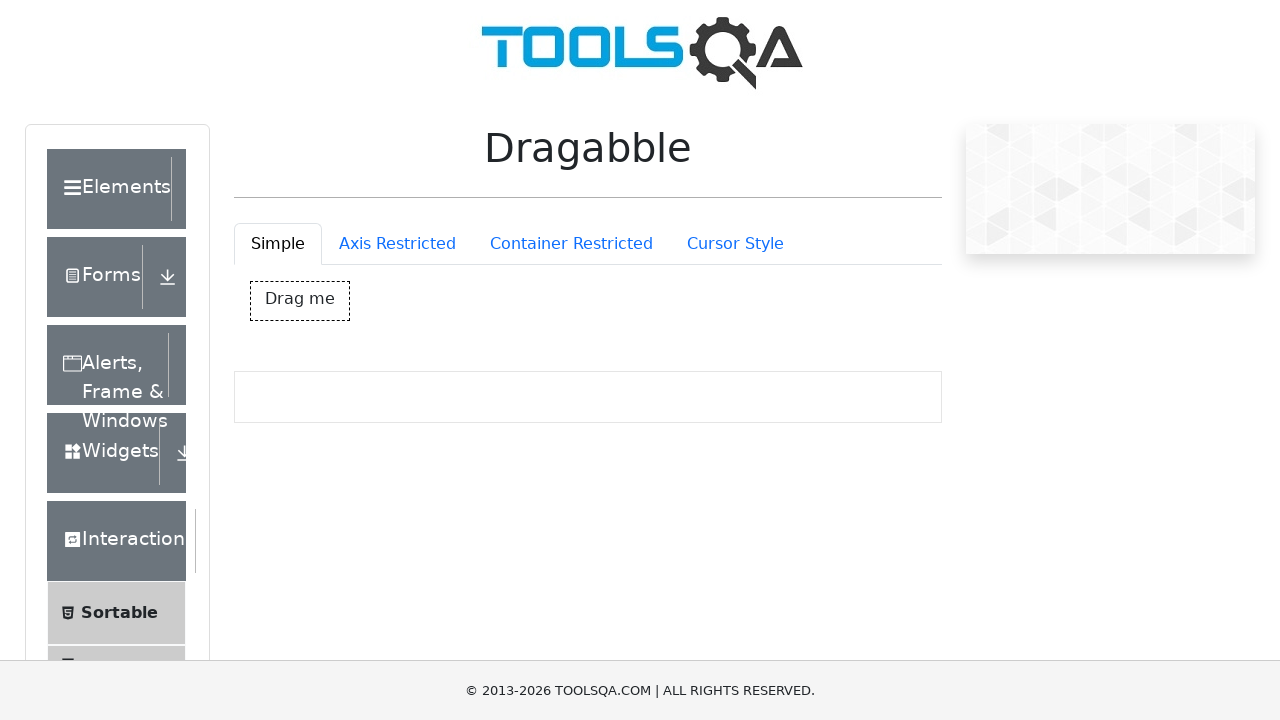

Pressed mouse button down to initiate drag at (300, 301)
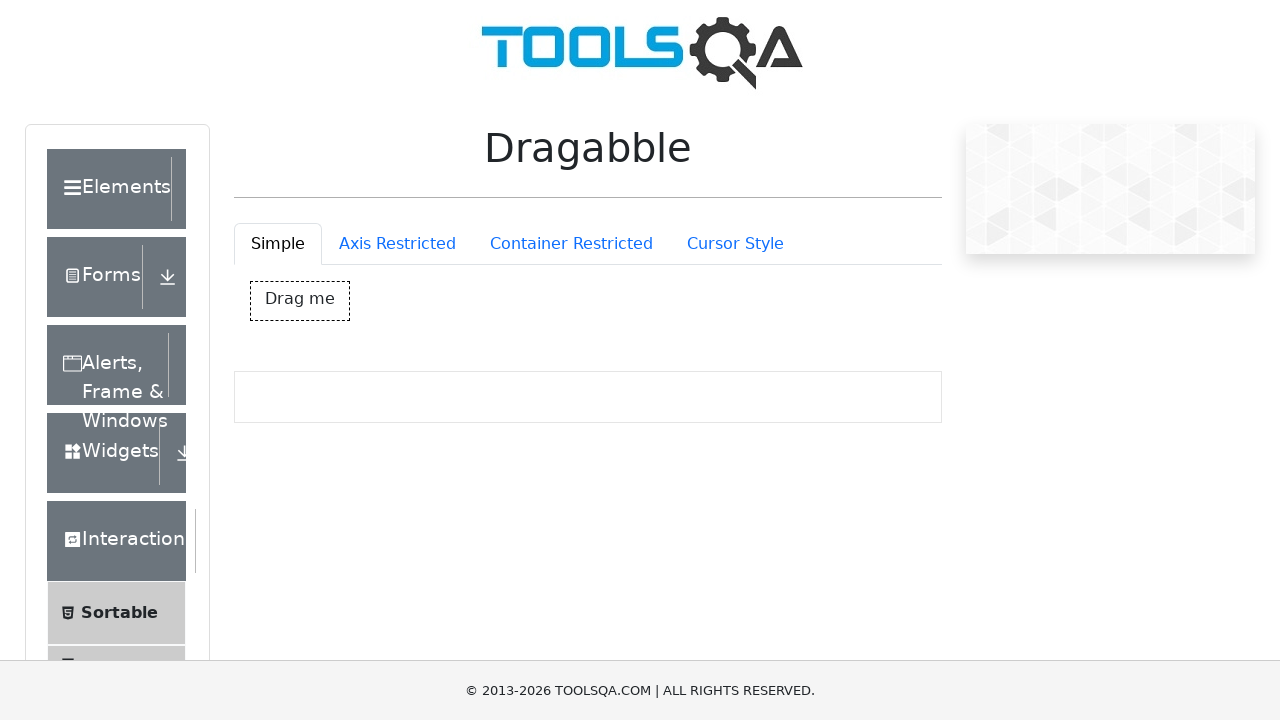

Moved mouse 150px right and 100px down to drag target position at (450, 401)
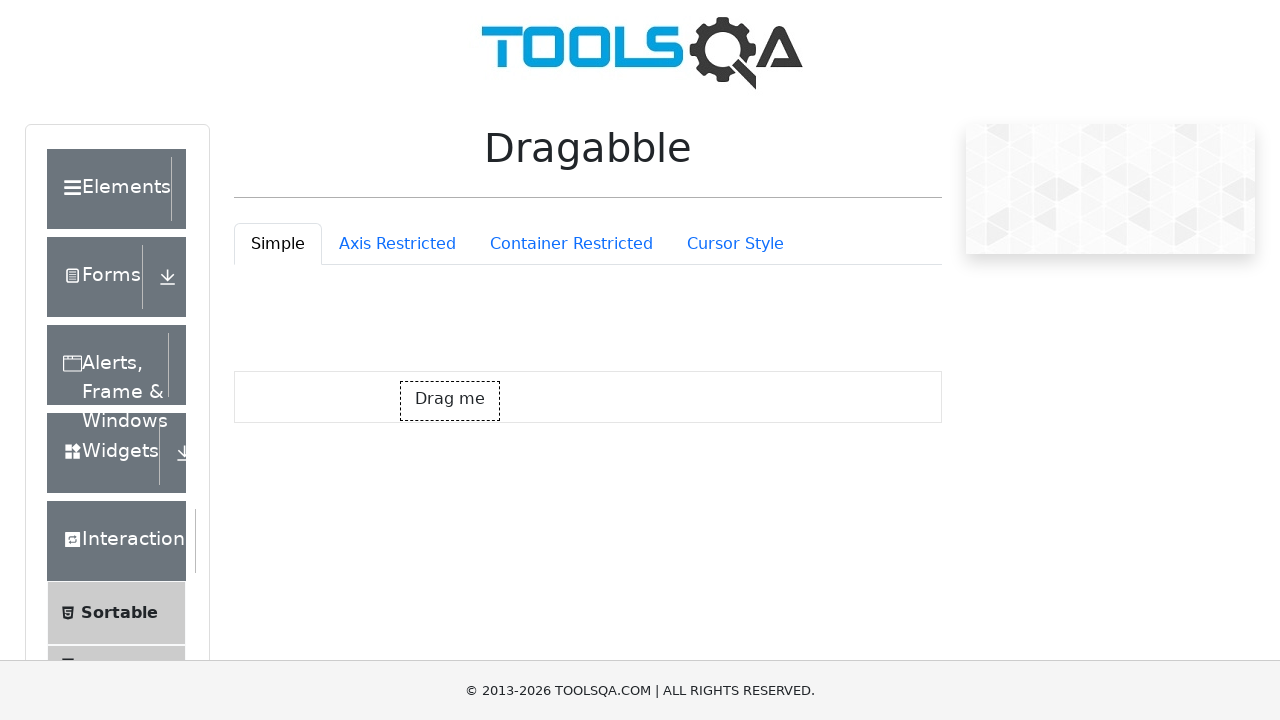

Released mouse button to complete drag and drop at (450, 401)
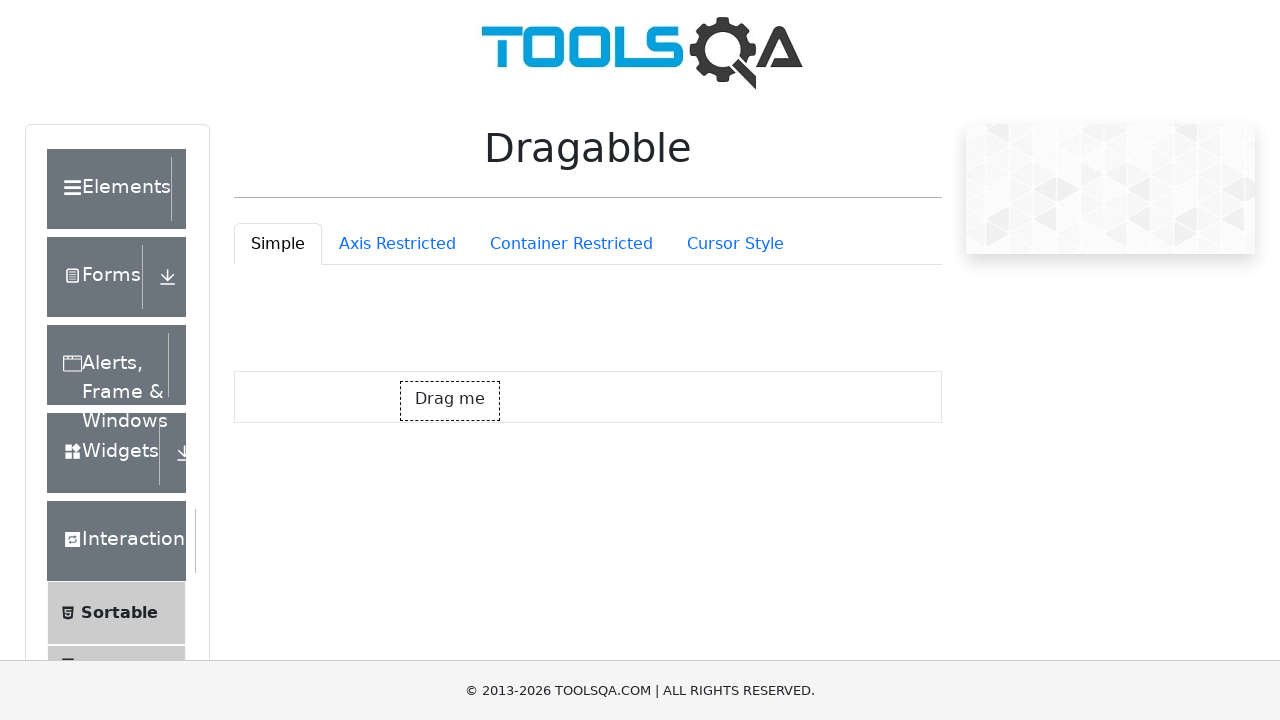

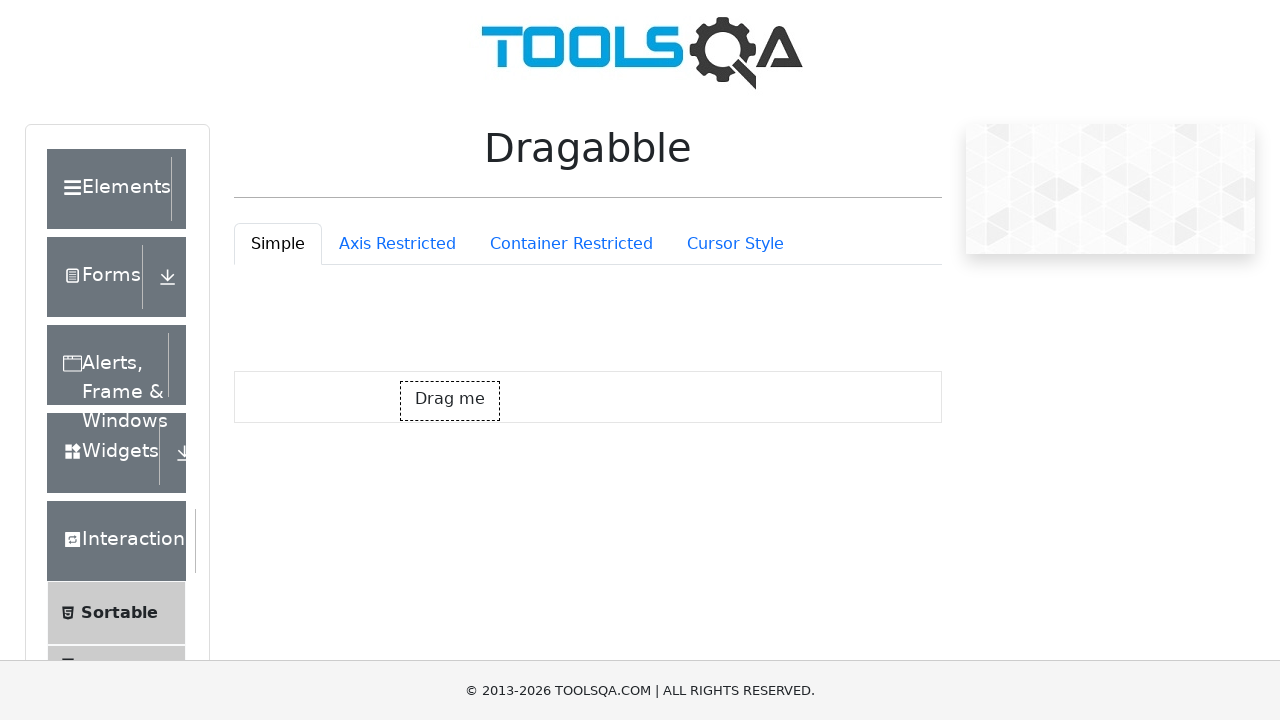